Tests tooltip functionality by clicking on an age field and verifying the tooltip appears

Starting URL: http://www.seleniumui.moderntester.pl/tooltip.php

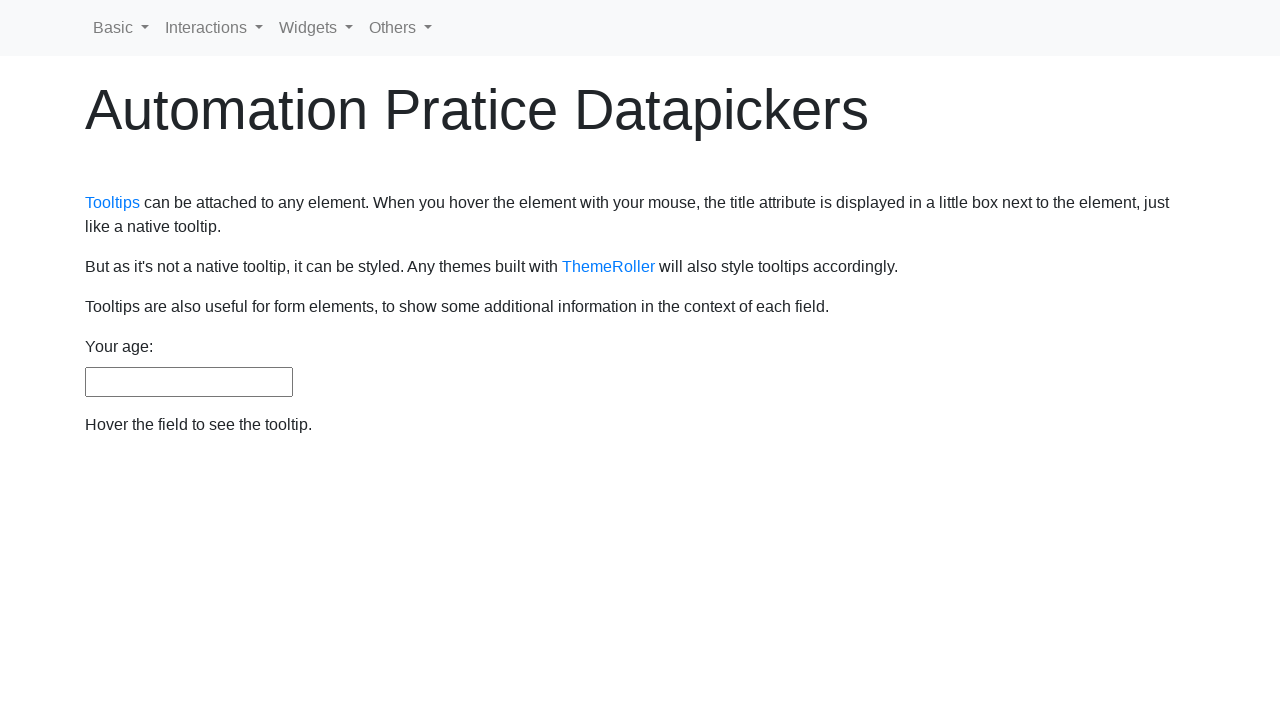

Clicked on age field to trigger tooltip at (189, 382) on #age
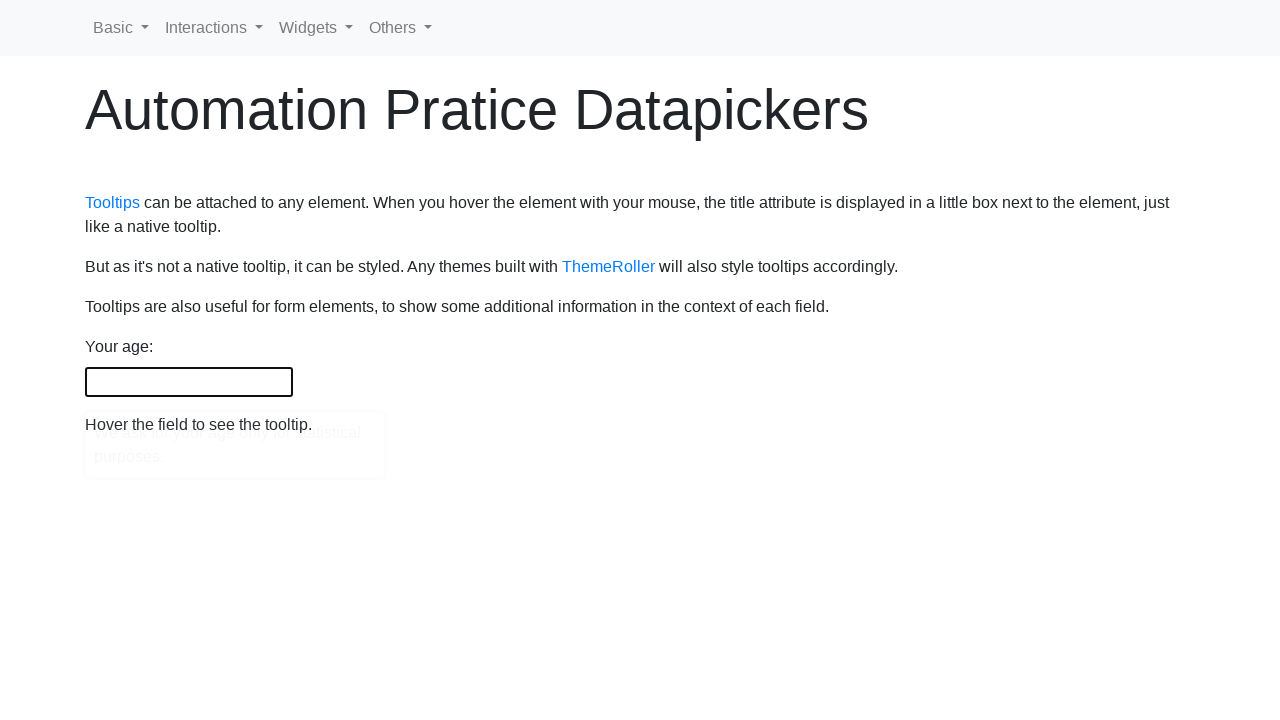

Tooltip content element appeared
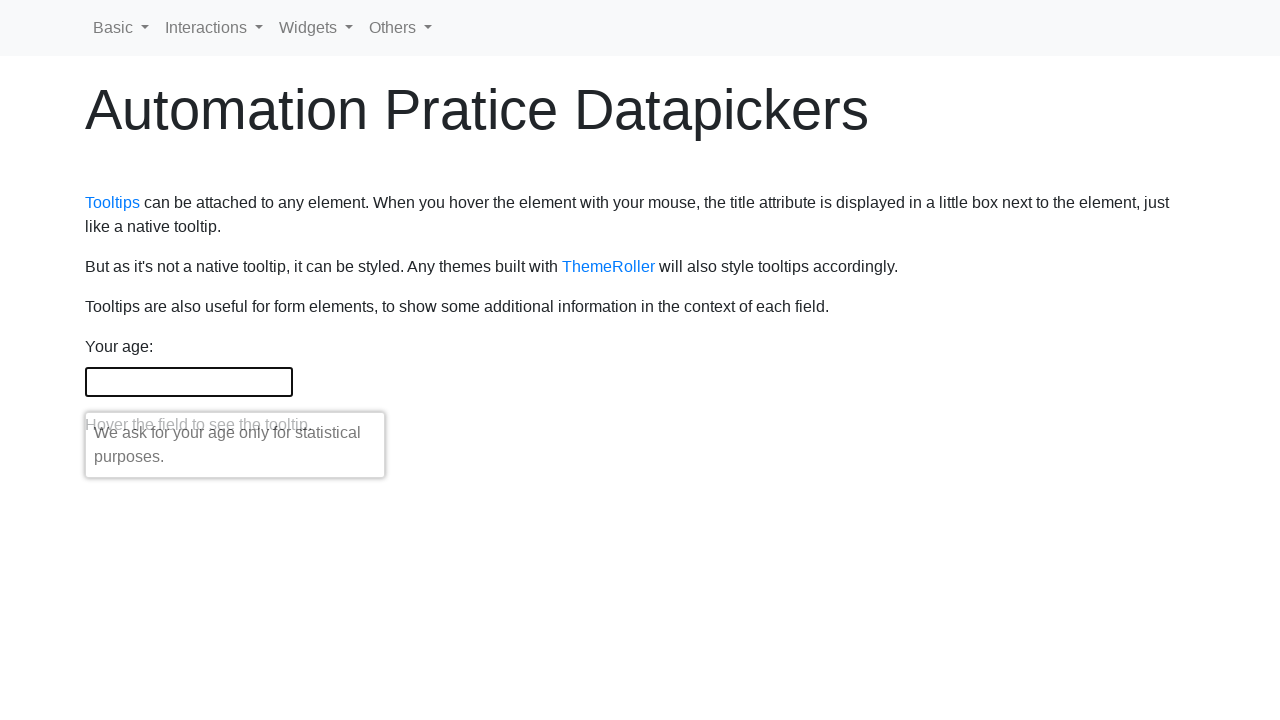

Retrieved tooltip text: We ask for your age only for statistical purposes.
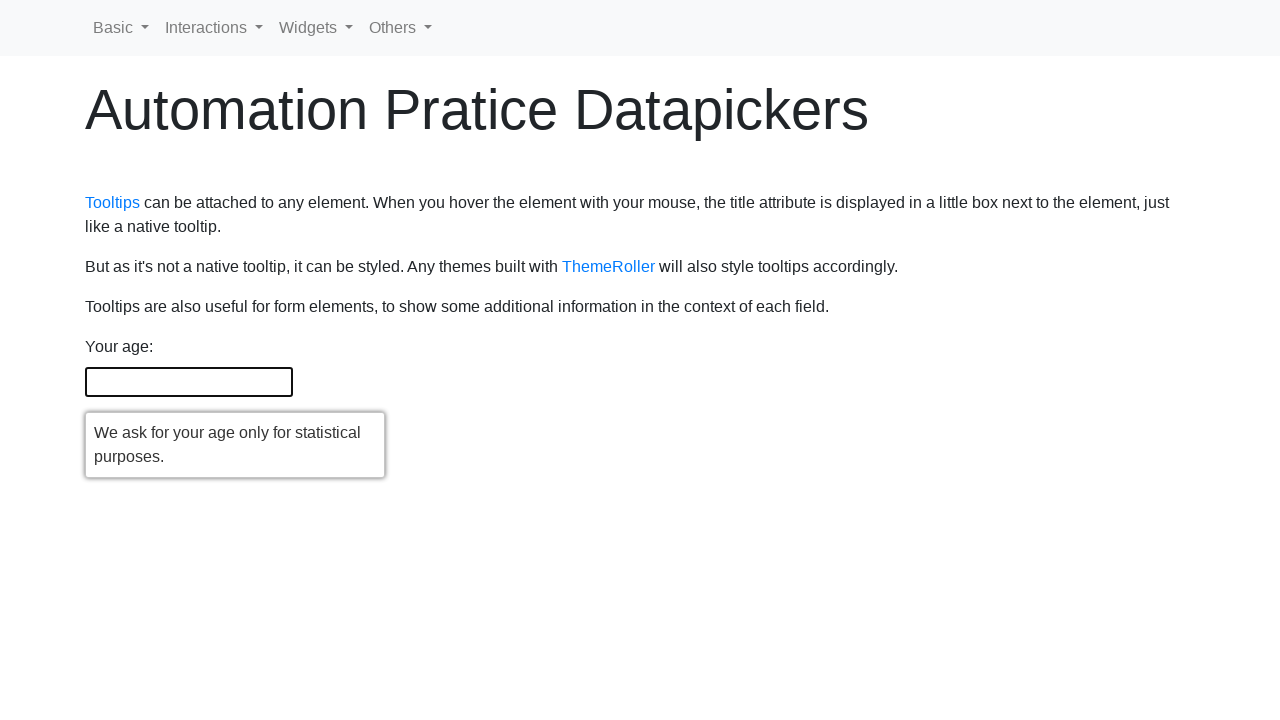

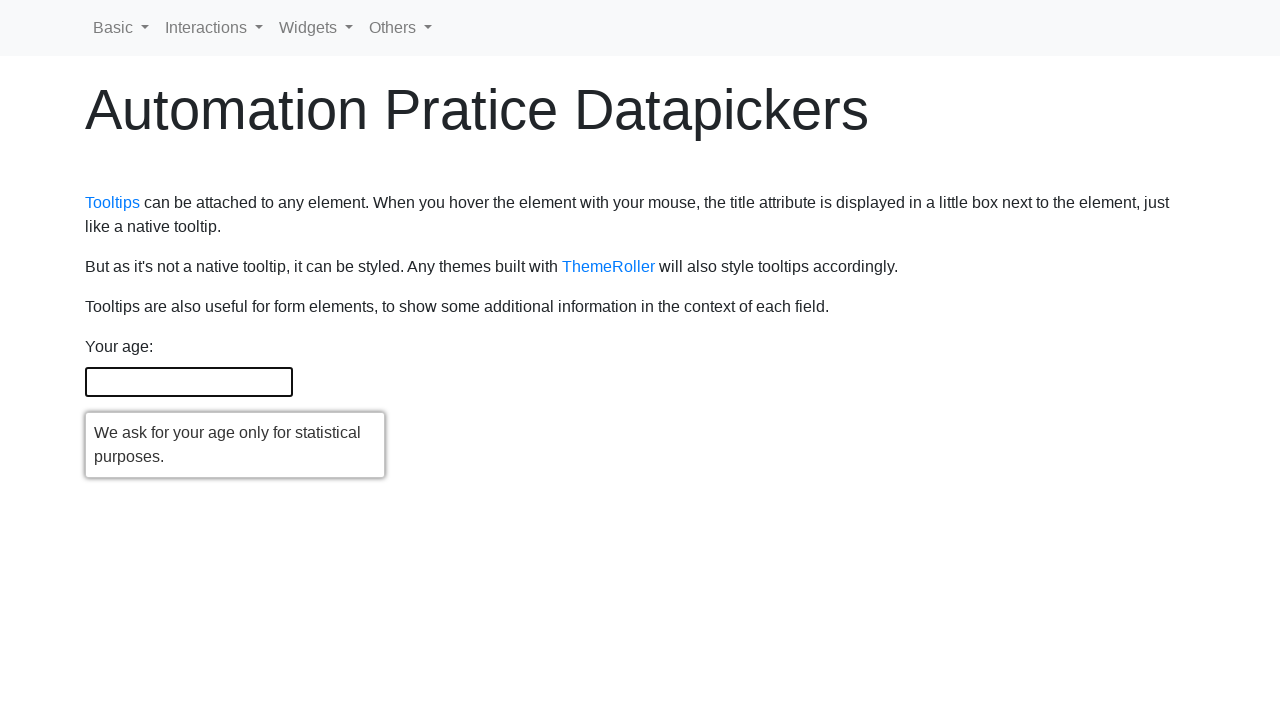